Tests navigation through the Playwright documentation website by clicking various links (Get started, Installation, Writing tests, Generating tests, Running and debugging tests, Release notes) and verifying page titles and content.

Starting URL: https://playwright.dev/

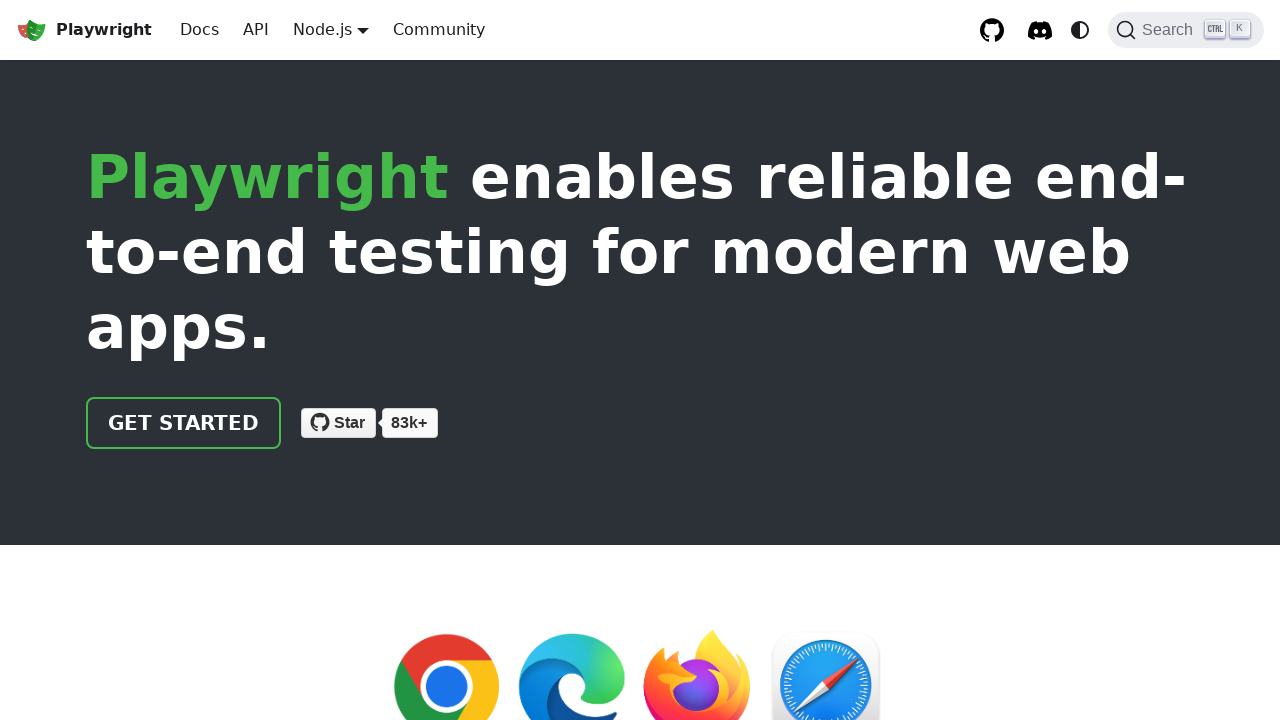

Verified homepage title contains expected text
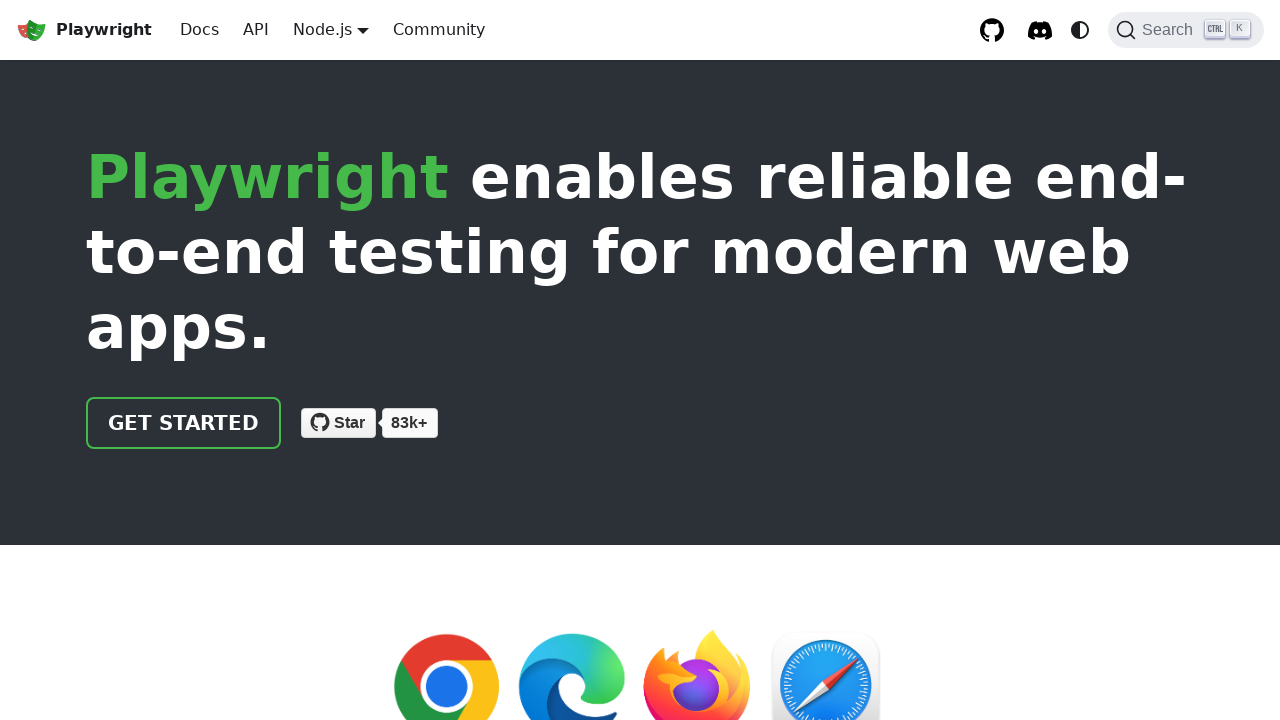

Clicked 'Get started' link at (184, 423) on internal:role=link[name="Get started"i]
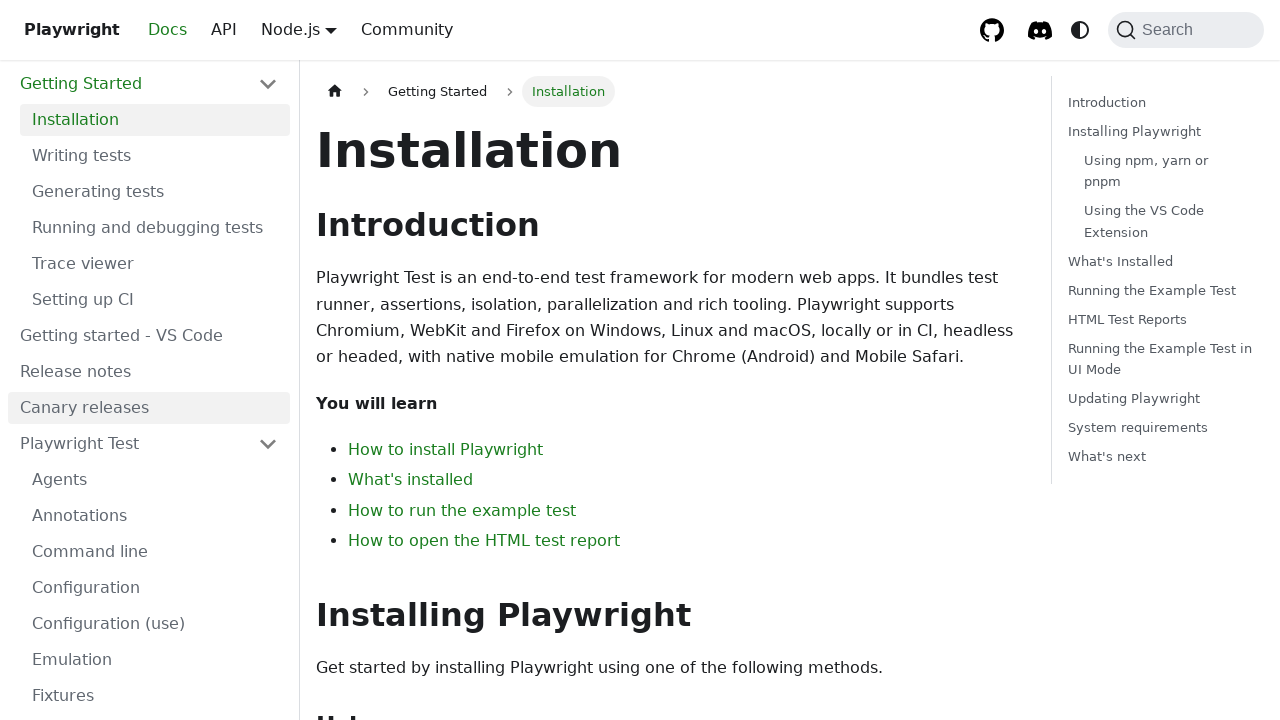

Verified page title is 'Installation | Playwright'
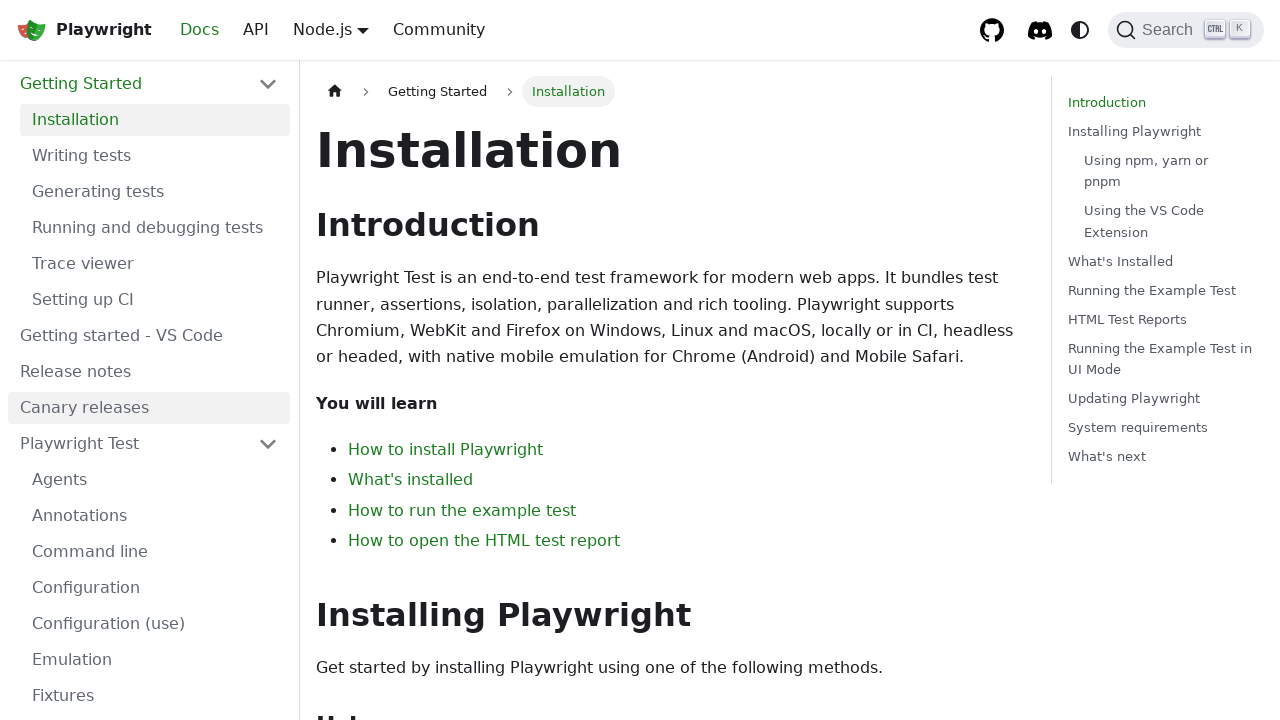

Verified home page label is visible
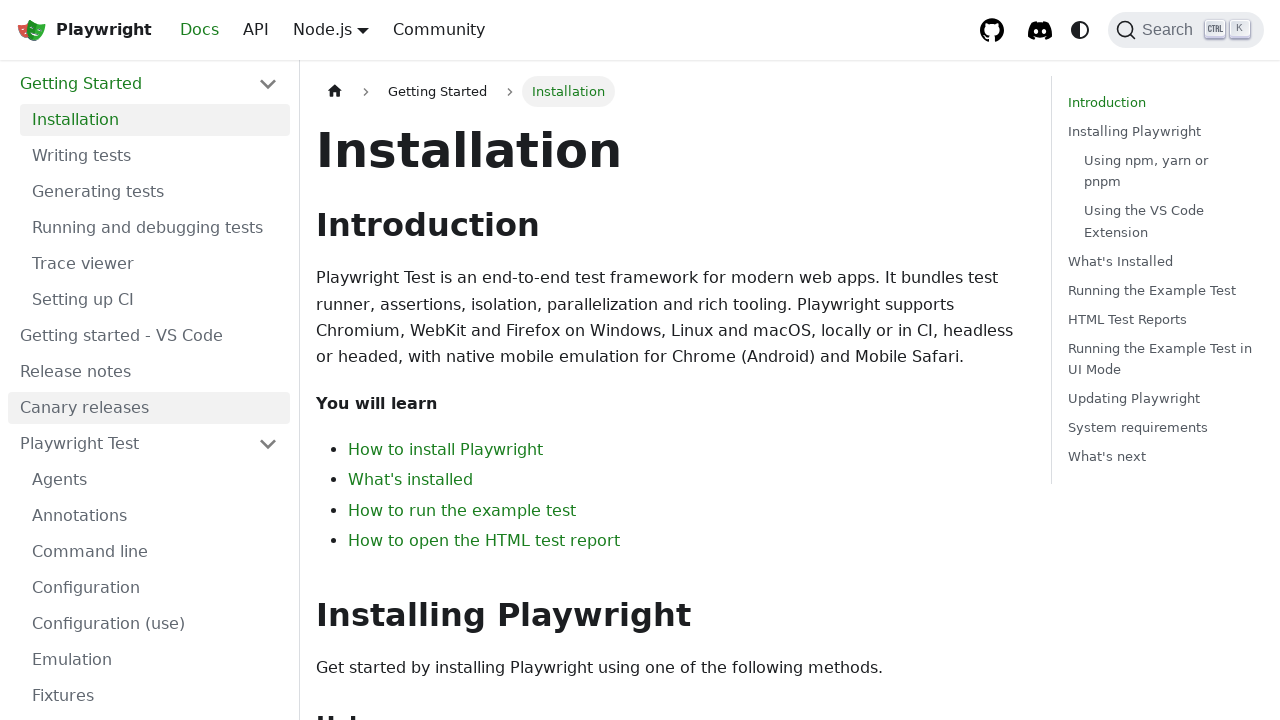

Clicked 'Installation' link at (155, 120) on internal:role=link[name="Installation"i]
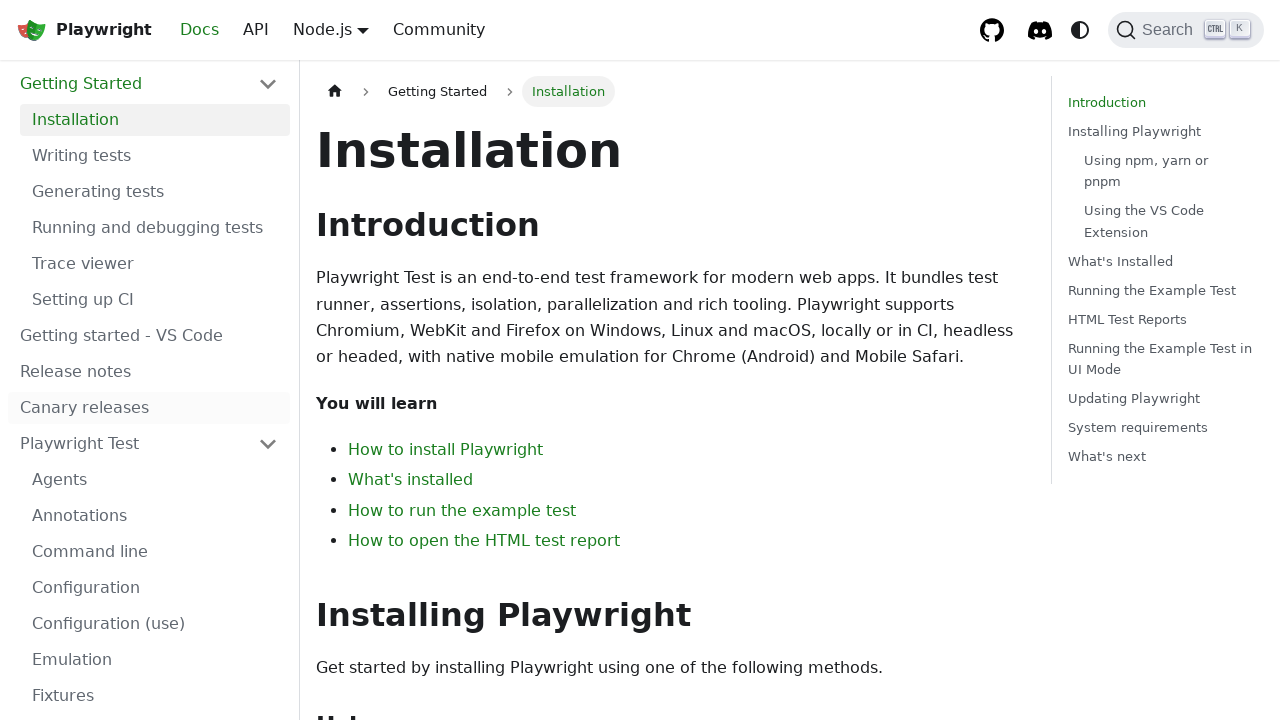

Verified page title is 'Installation | Playwright'
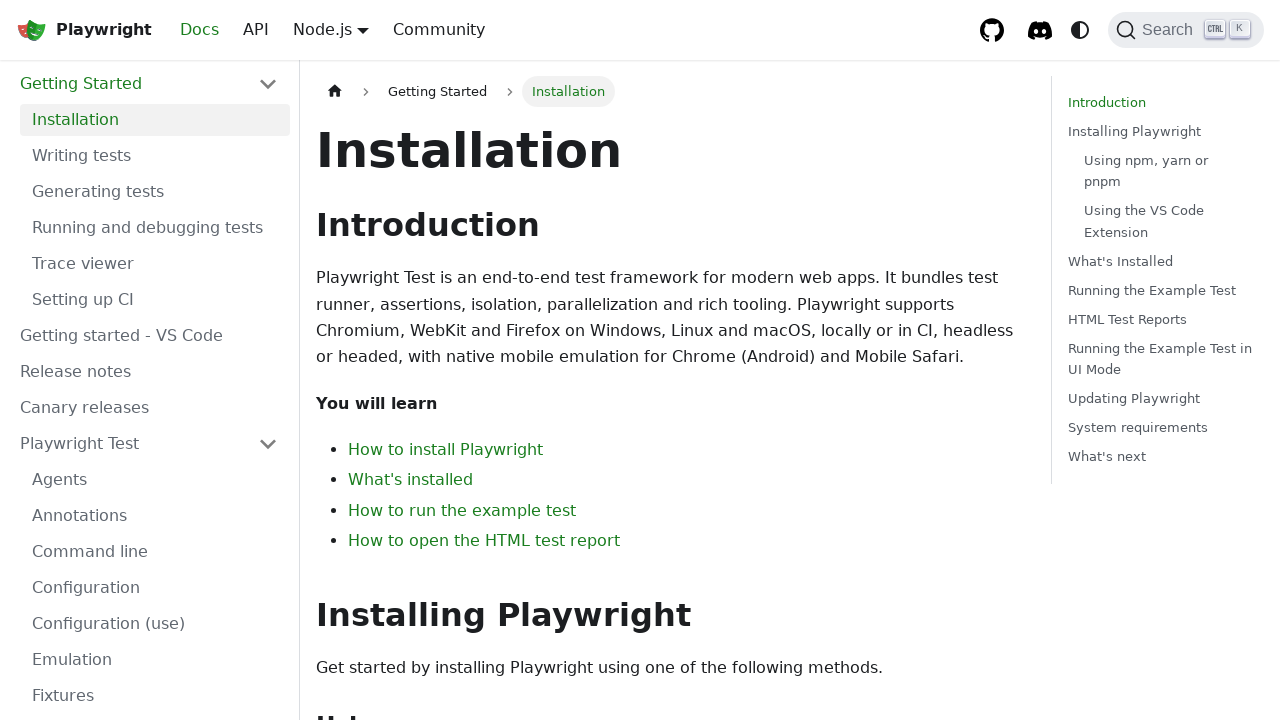

Clicked 'Writing tests' link at (155, 156) on internal:role=link[name="Writing tests"s]
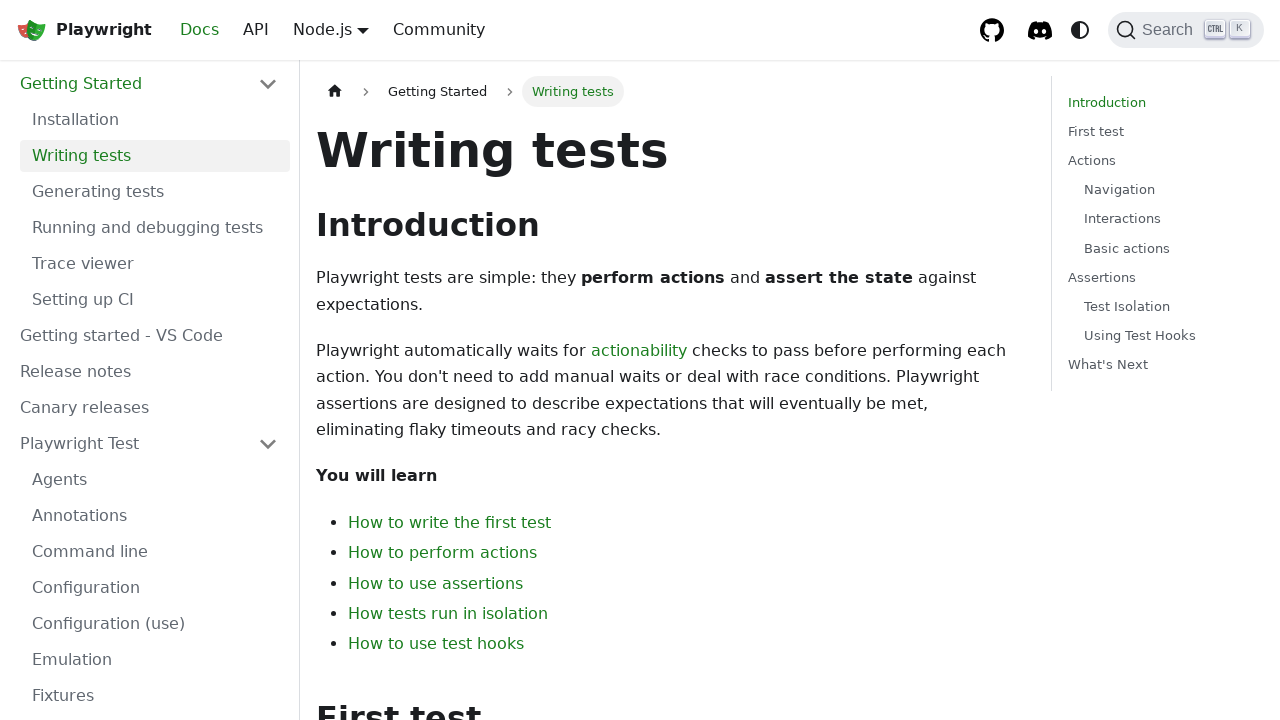

Verified page title is 'Writing tests | Playwright'
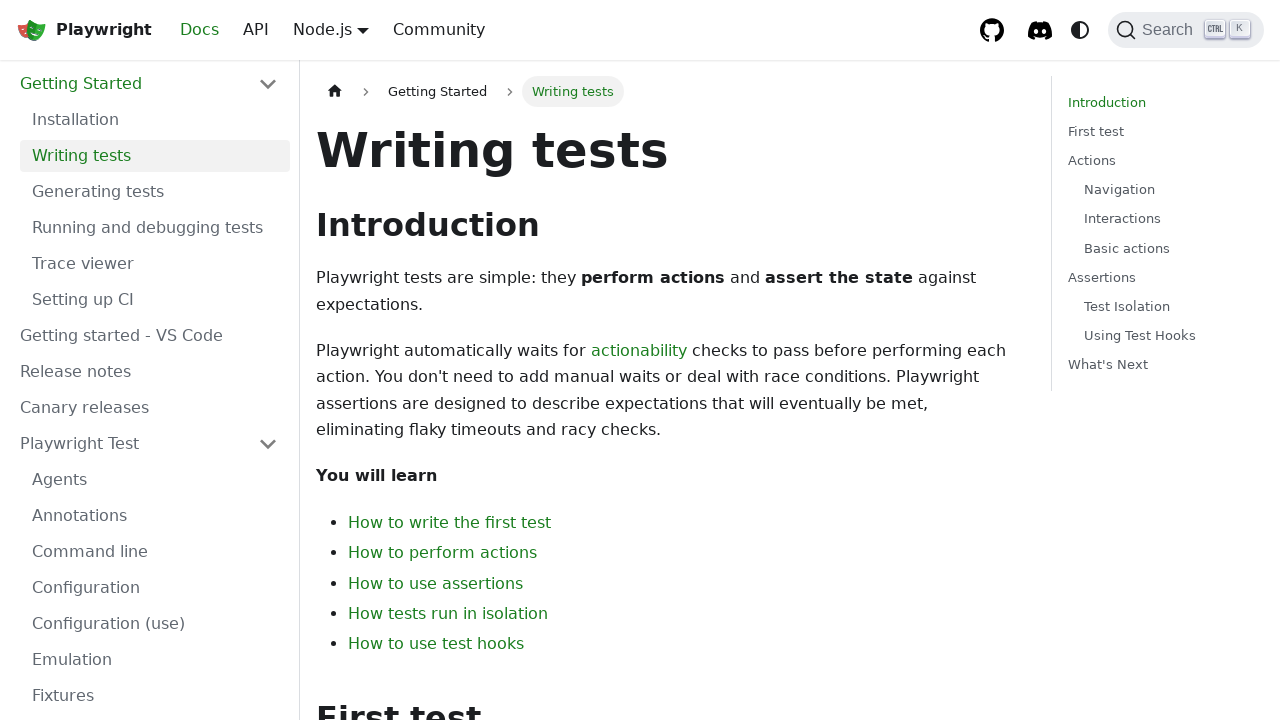

Clicked 'Generating tests' link at (155, 192) on internal:role=link[name="Generating tests"s]
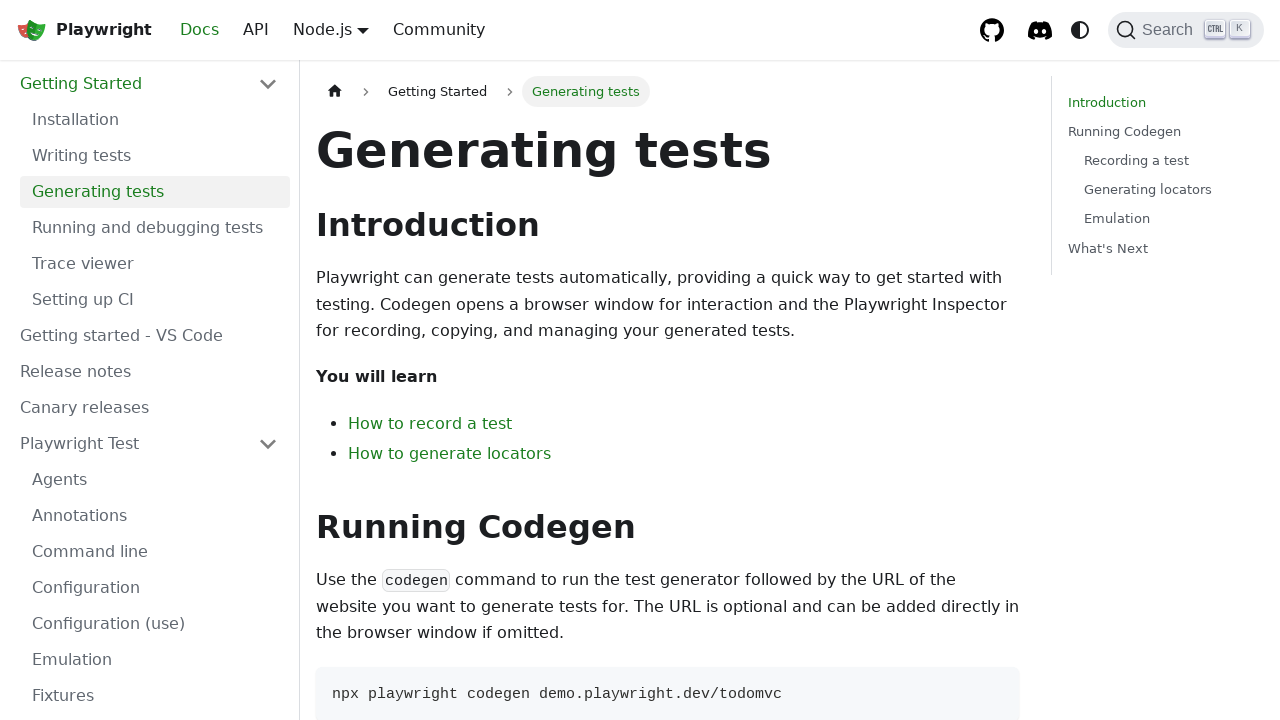

Clicked 'Running and debugging tests' link at (155, 228) on internal:role=link[name="Running and debugging tests"s]
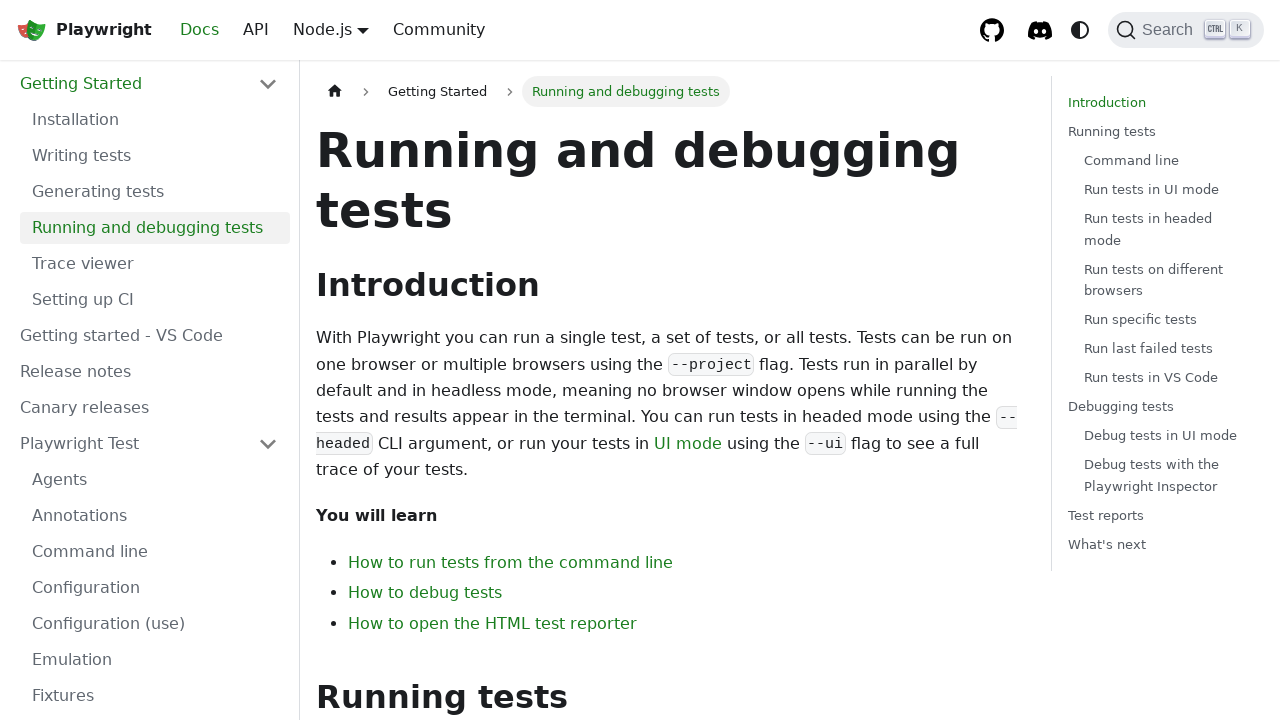

Verified h1 heading contains 'Running and debugging tests'
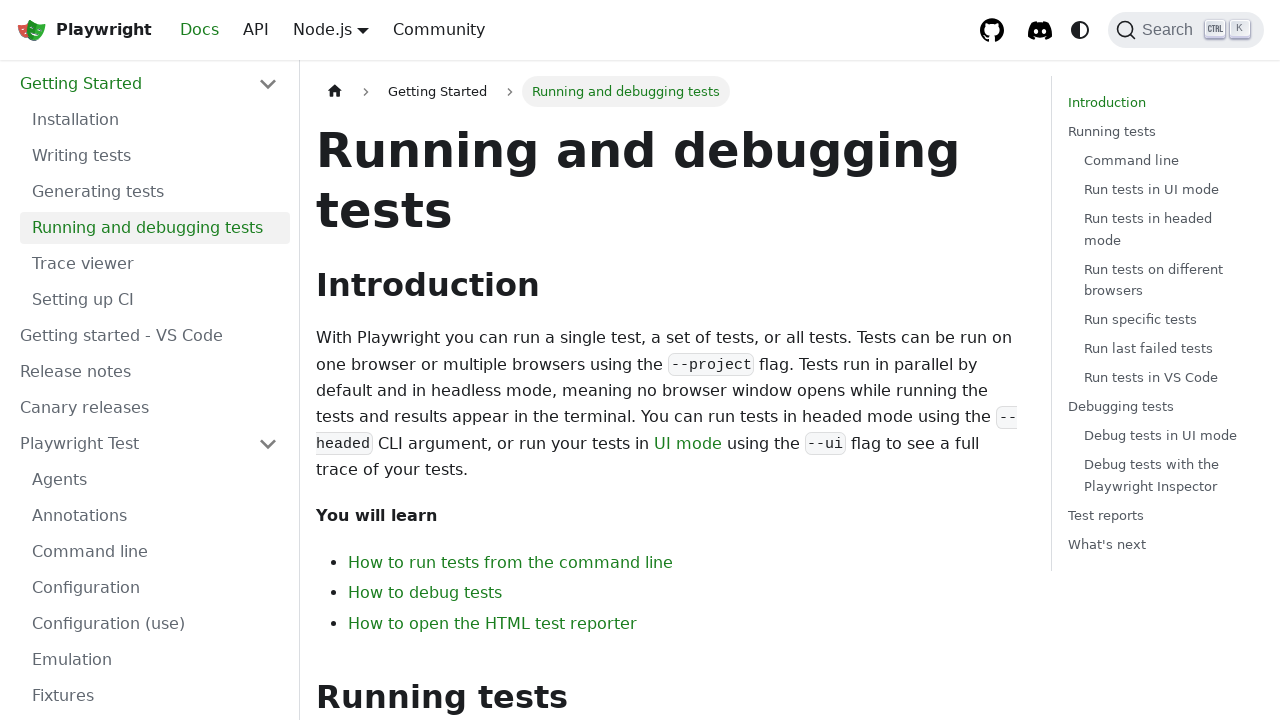

Clicked 'Release notes' link at (149, 372) on internal:role=link[name="Release notes"i]
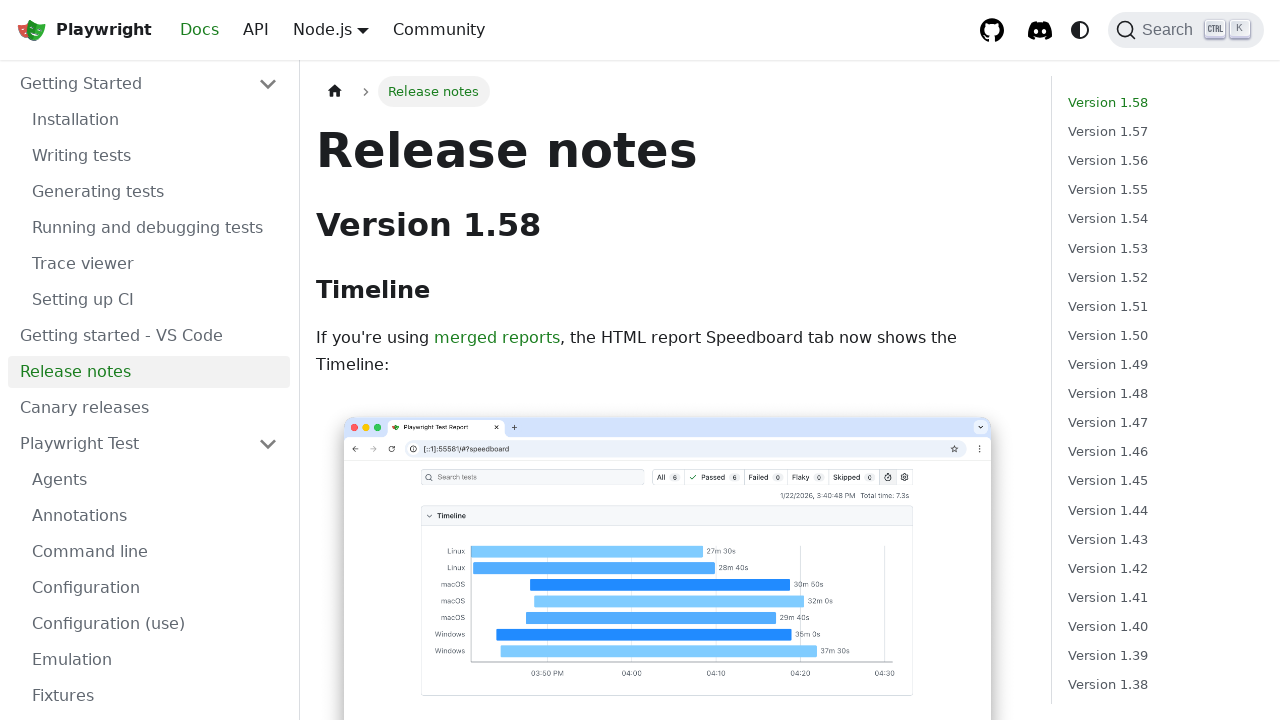

Verified h1 heading contains 'Release notes'
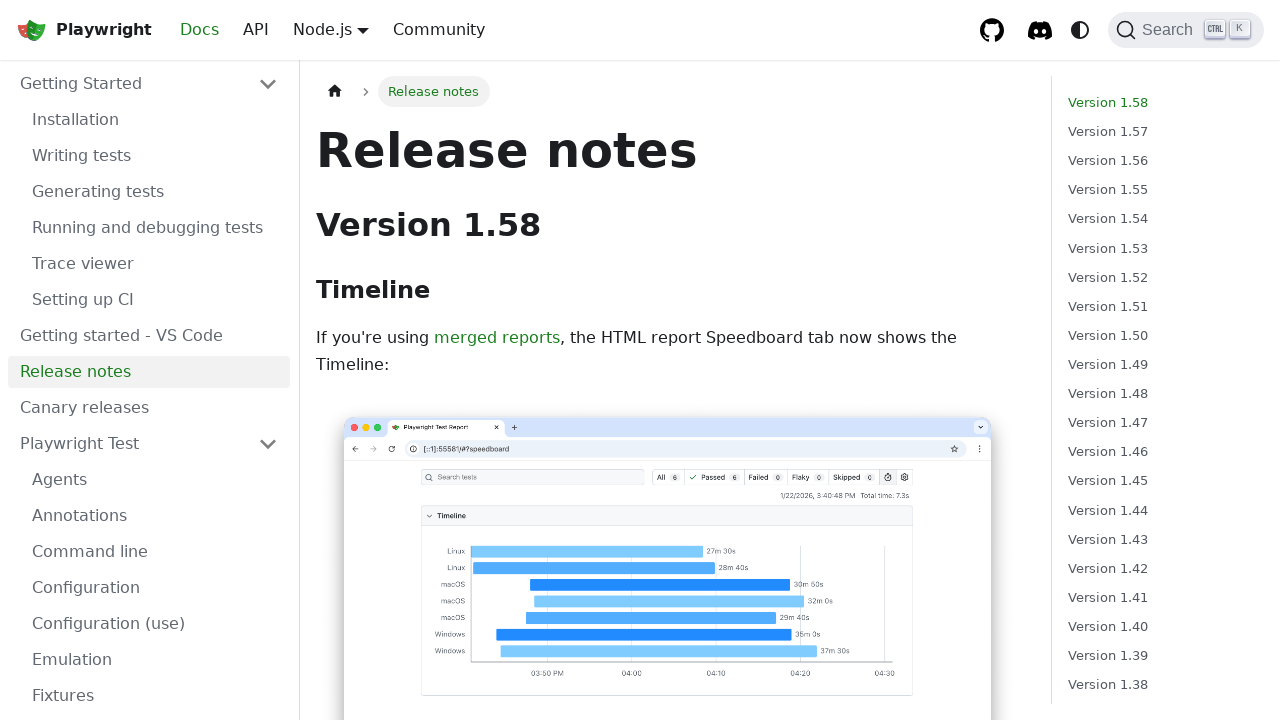

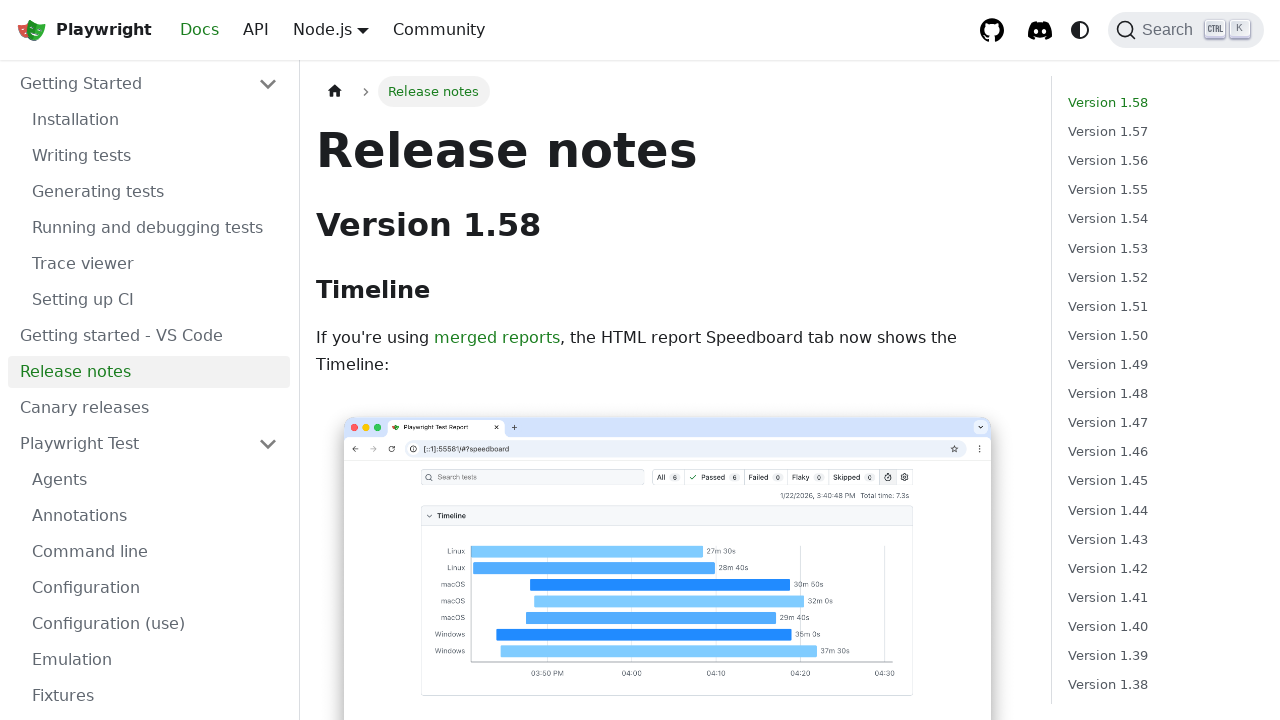